Navigates to YouTube homepage and waits for the logo icon to load, verifying the page has loaded successfully

Starting URL: https://youtube.com

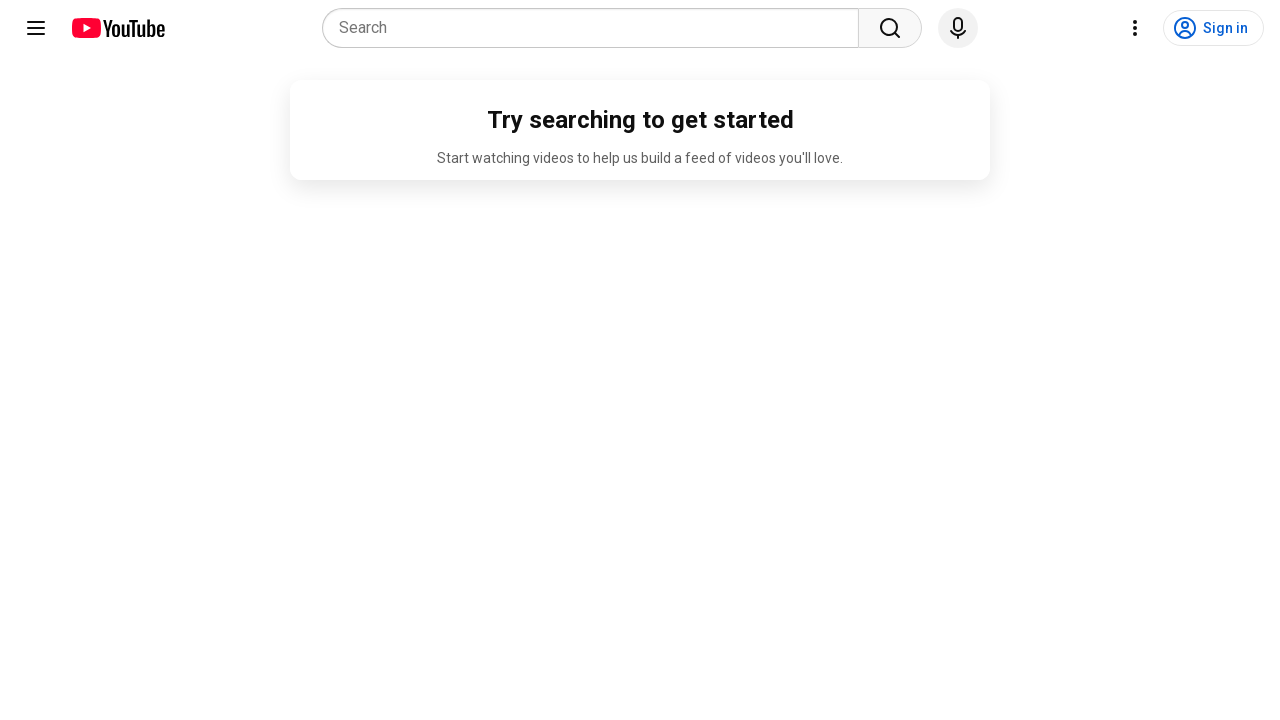

Navigated to YouTube homepage
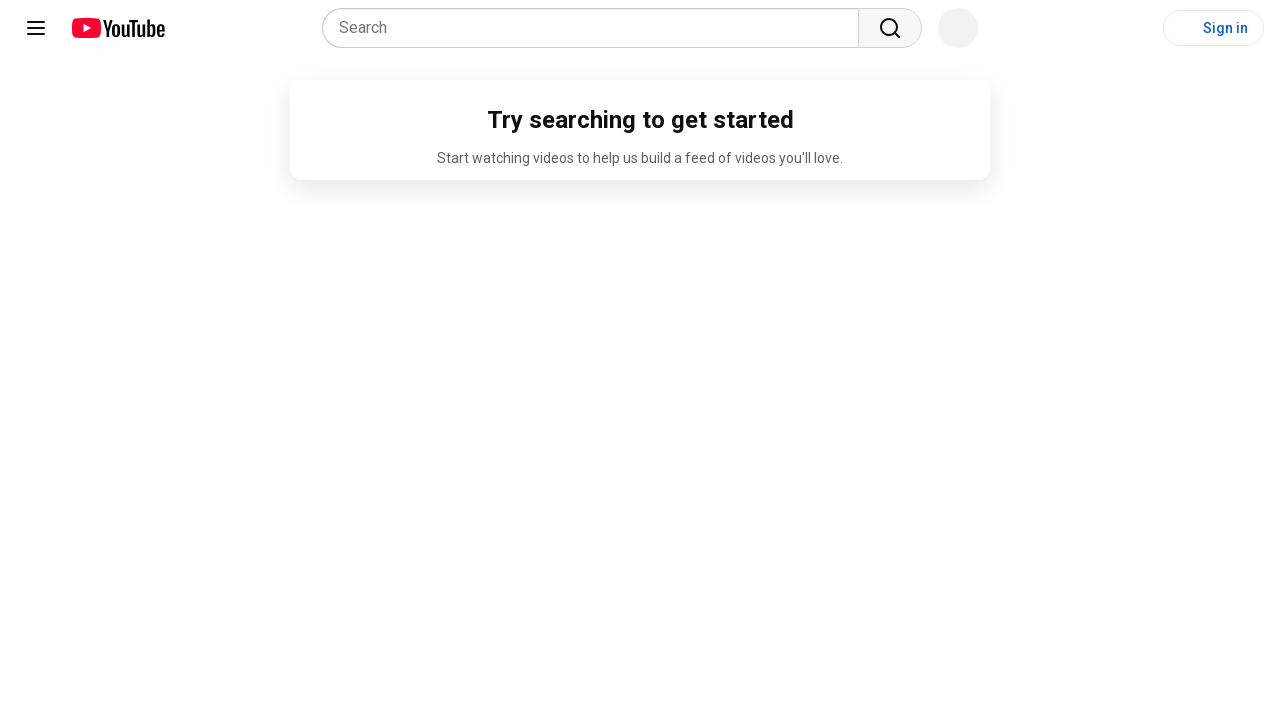

YouTube logo icon loaded, page has loaded successfully
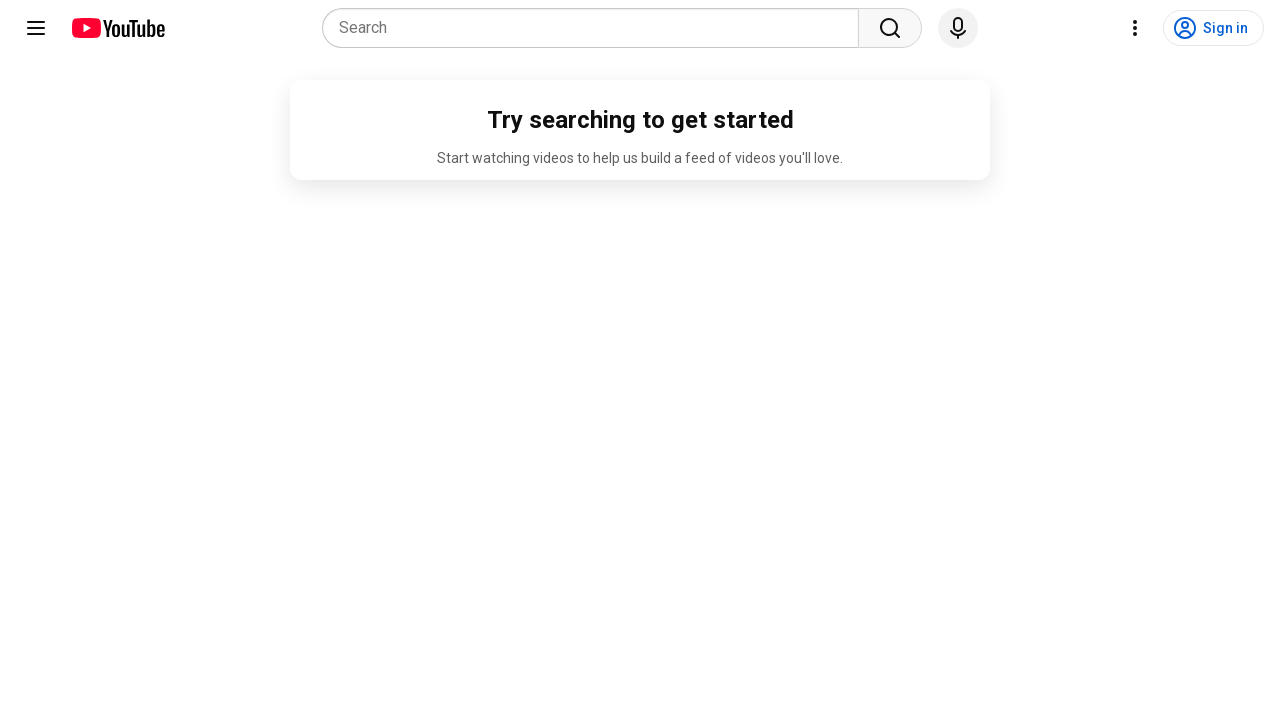

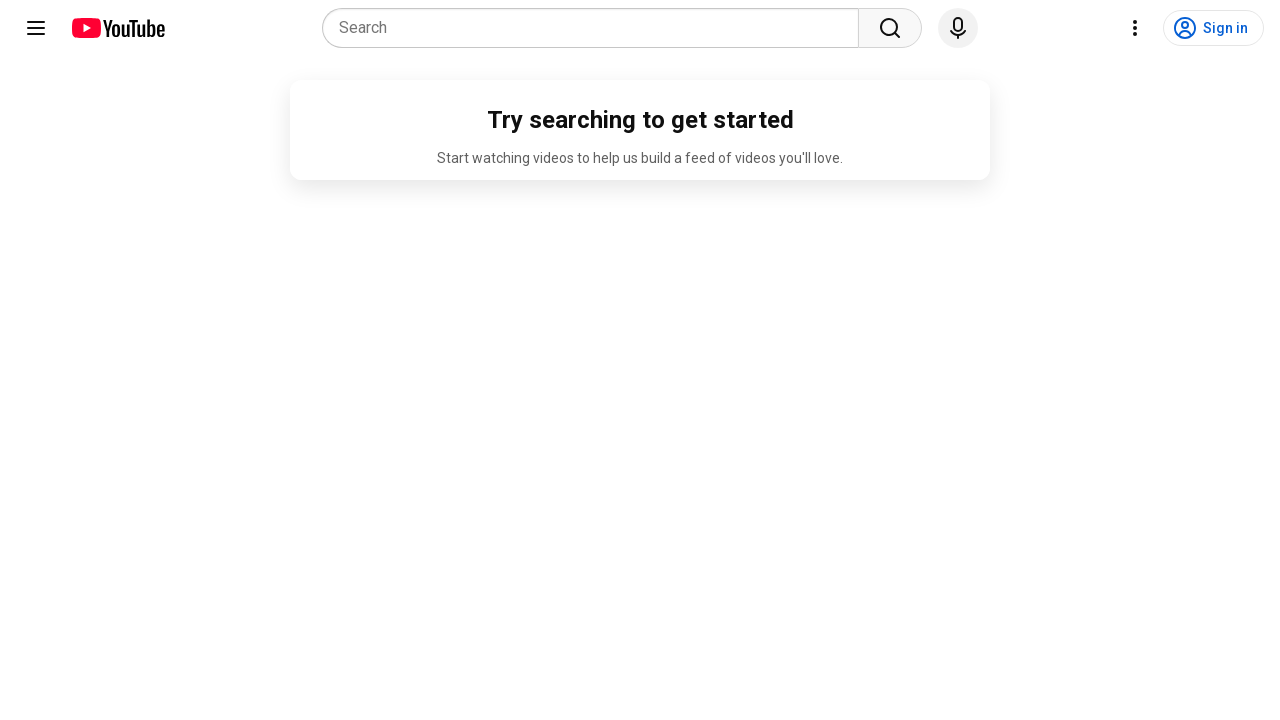